Tests window handling by clicking a link that opens a new window and verifying the title of both windows

Starting URL: https://testcenter.techproeducation.com/index.php?page=multiple-windows

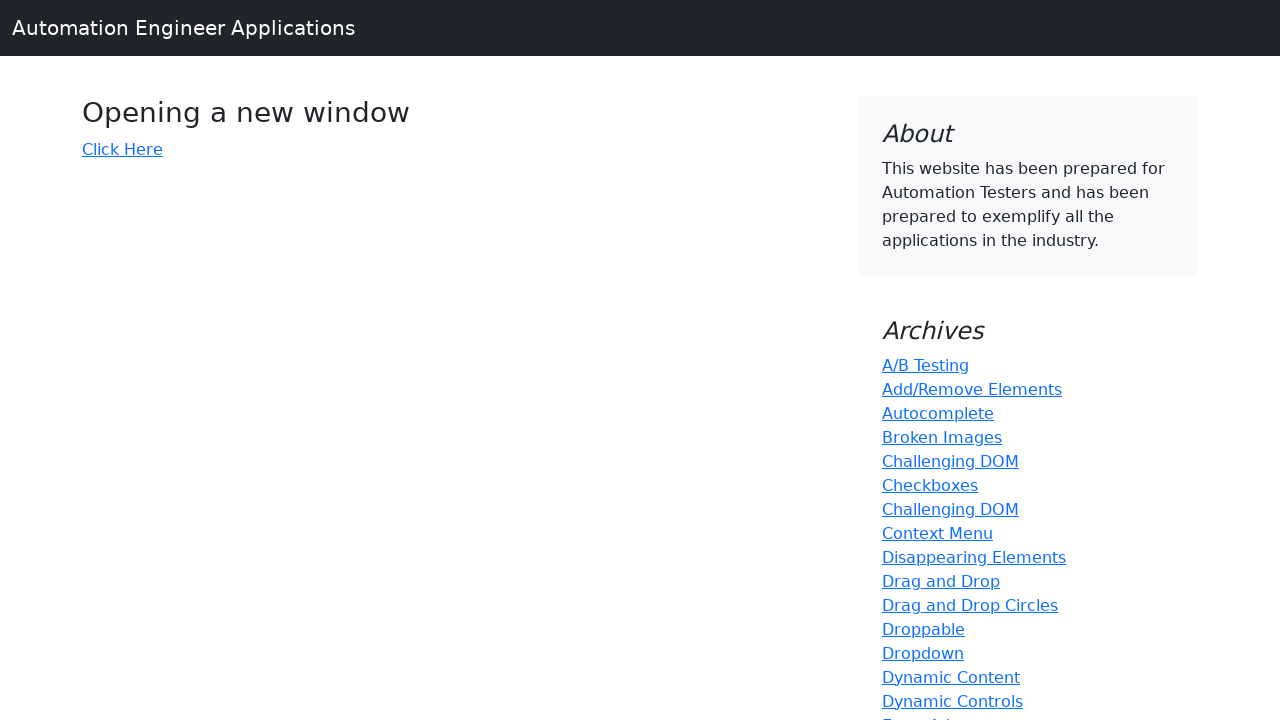

Verified main window title is 'Windows'
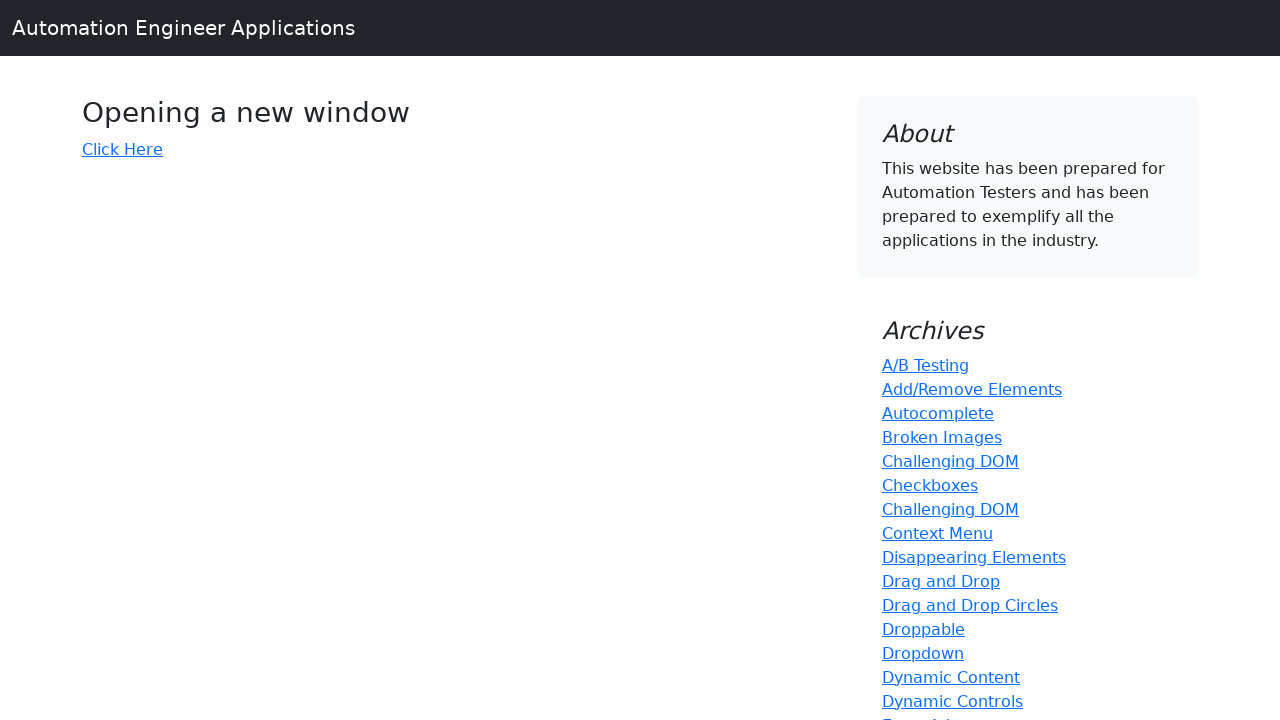

Clicked 'Click Here' link to open new window at (122, 149) on text=Click Here
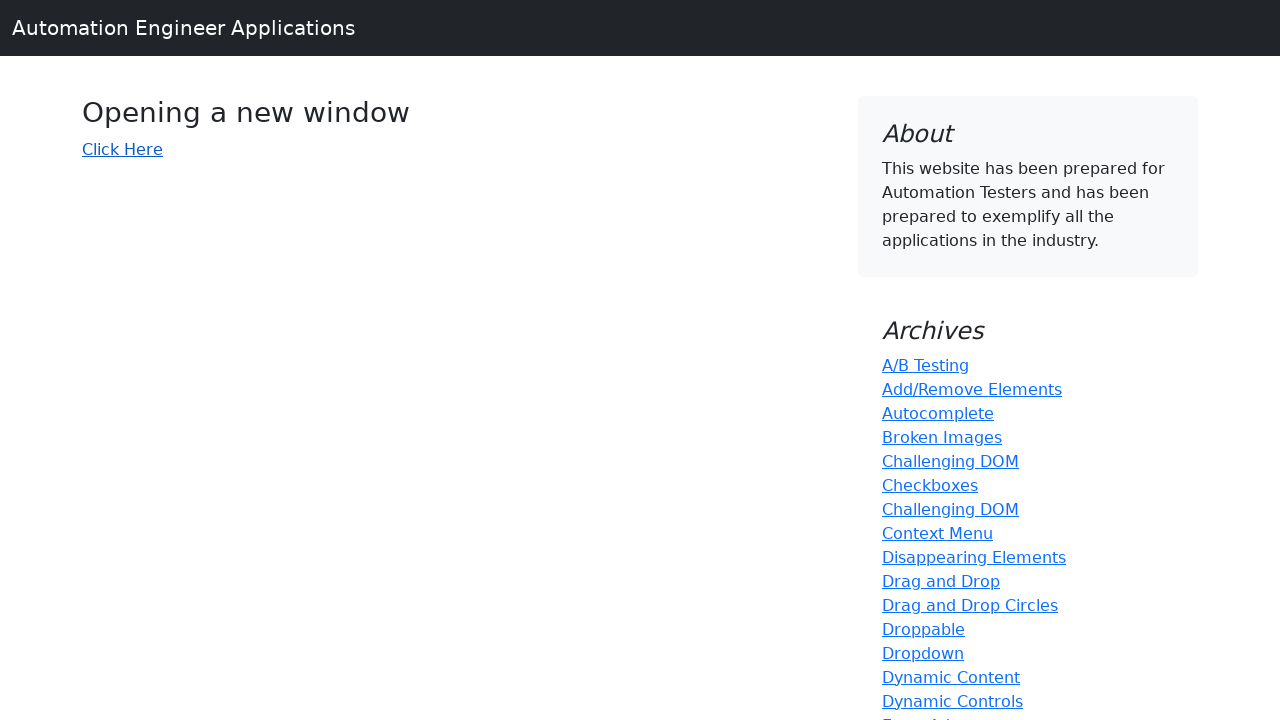

New window opened and captured
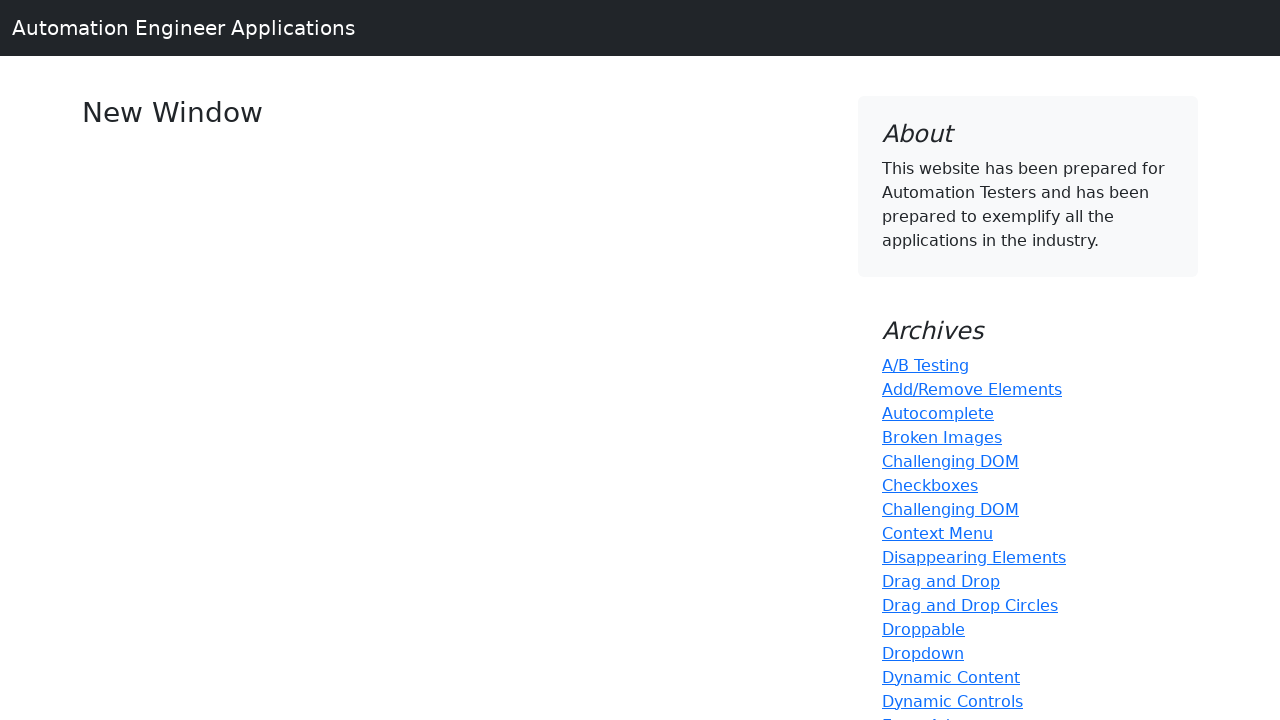

New window finished loading
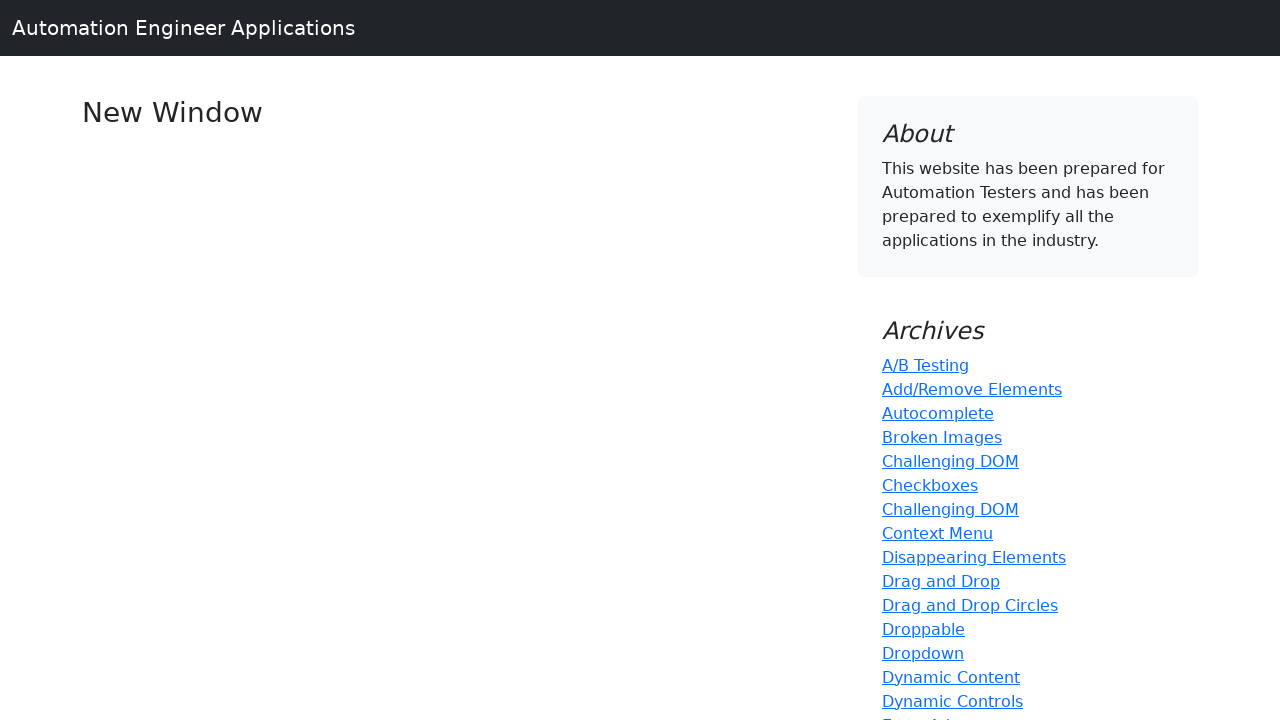

Verified new window title is 'New Window'
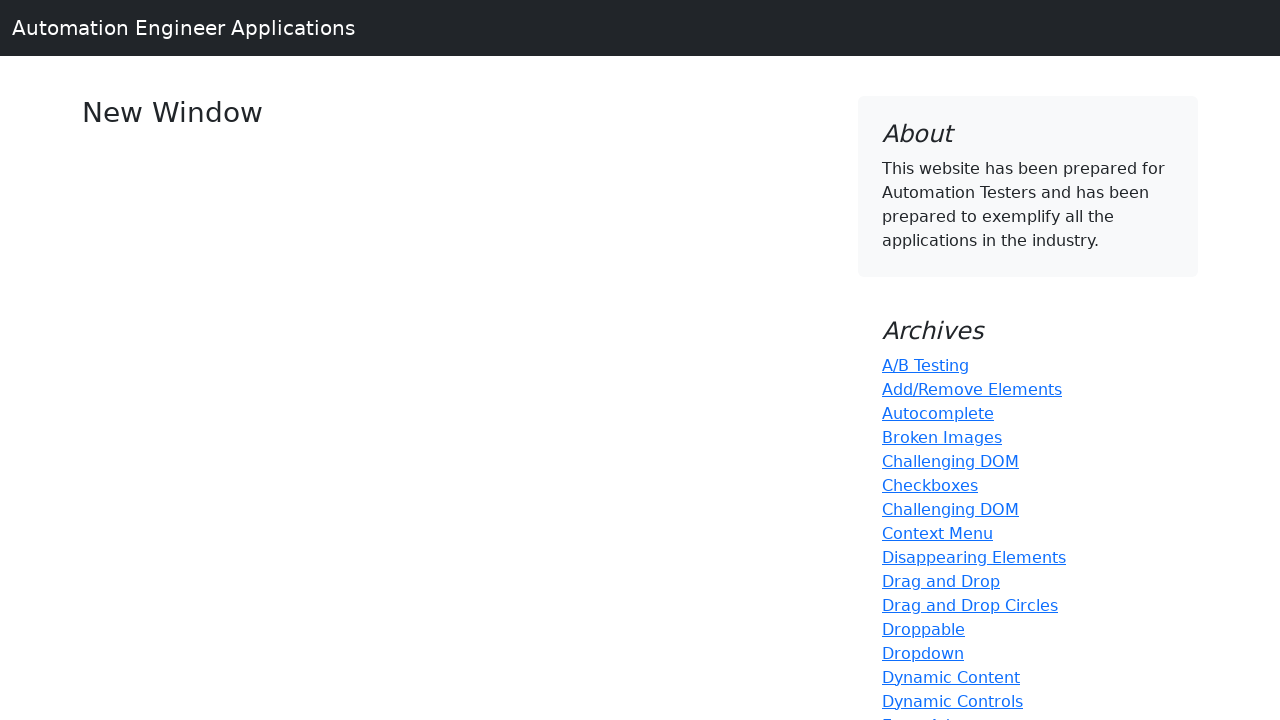

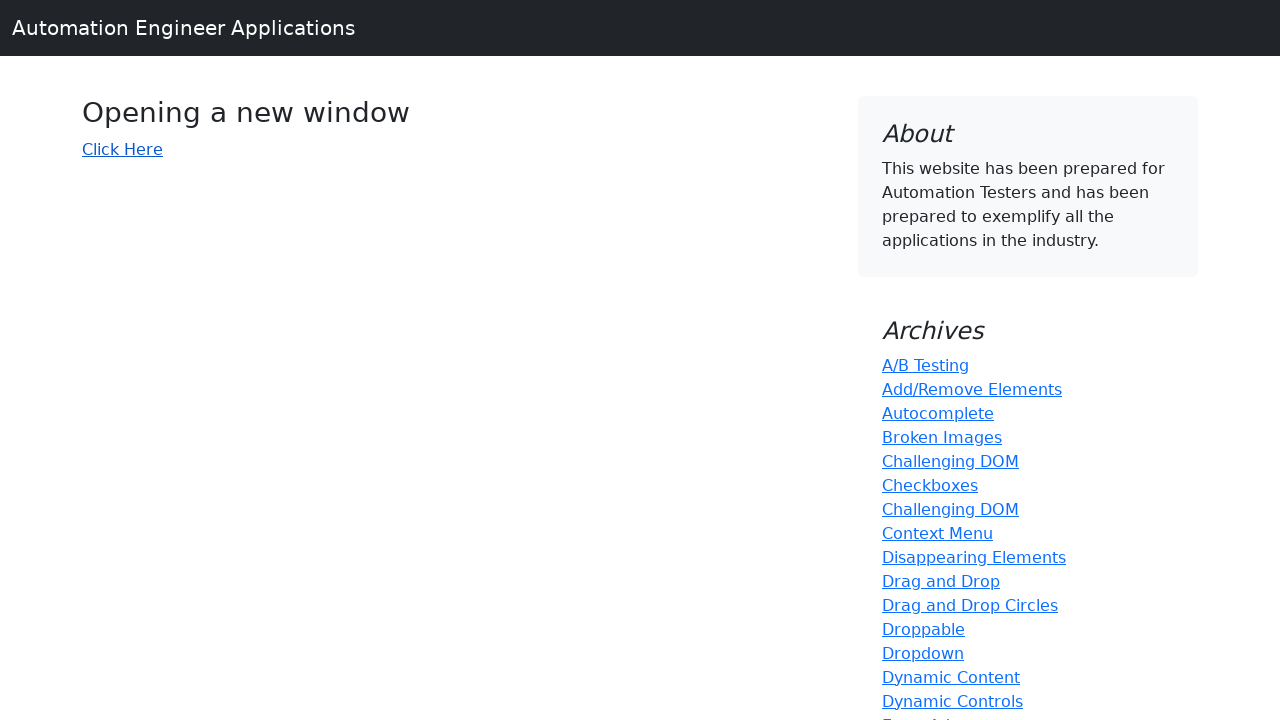